Test Add/Remove Elements by clicking the add button twice and then deleting the created elements

Starting URL: http://the-internet.herokuapp.com/

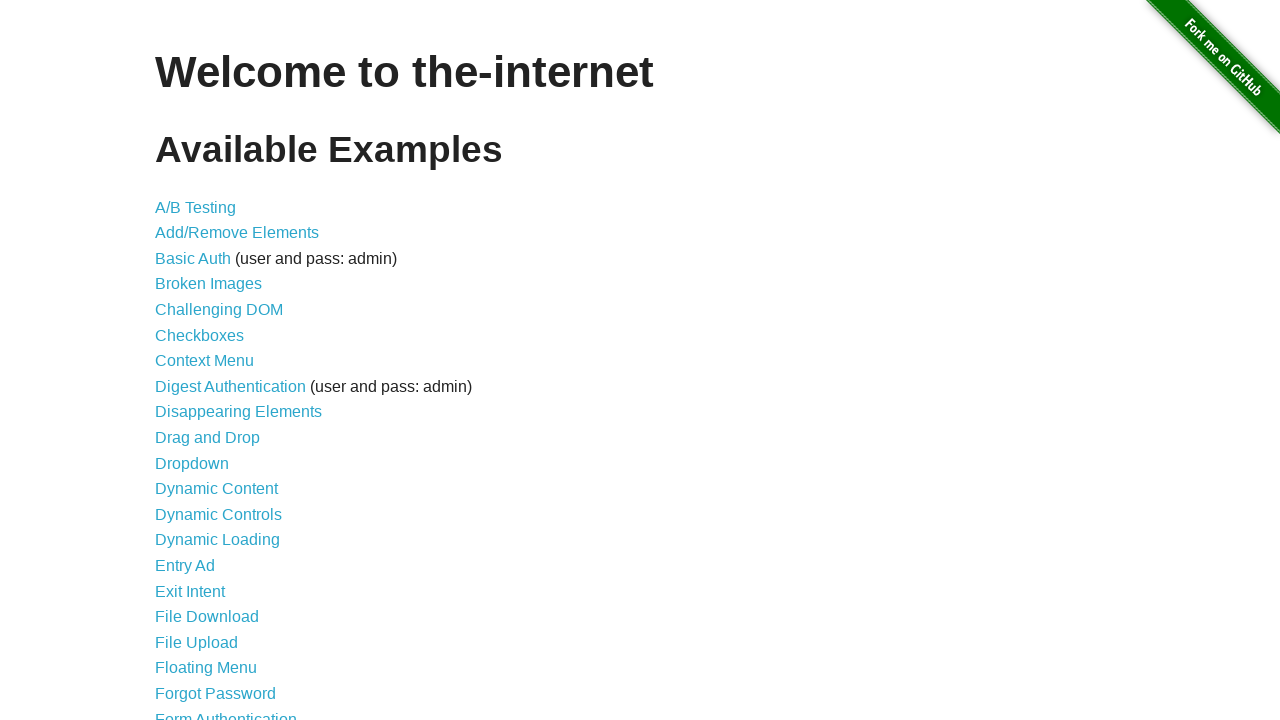

Clicked Add/Remove Elements link at (237, 233) on xpath=//a[contains(text(),'Add/Remove Elements')]
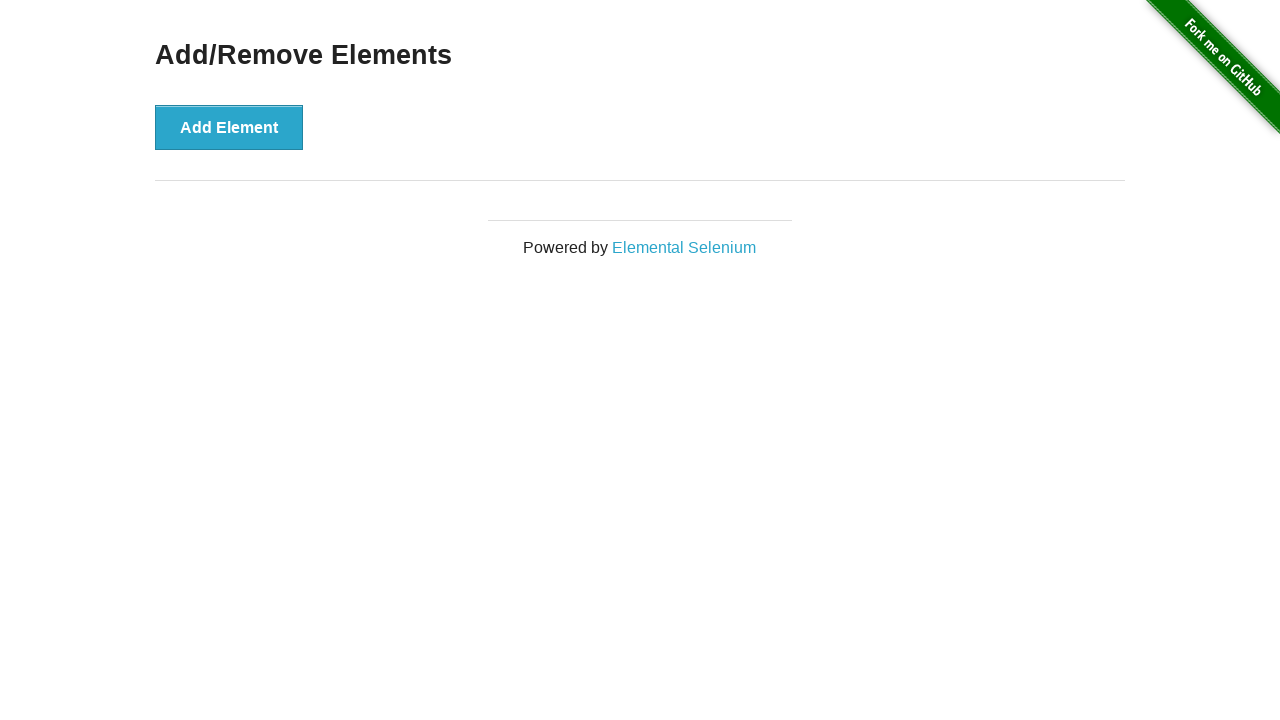

Double-clicked Add Element button to create two elements at (229, 127) on xpath=//*[@id='content']/div/button
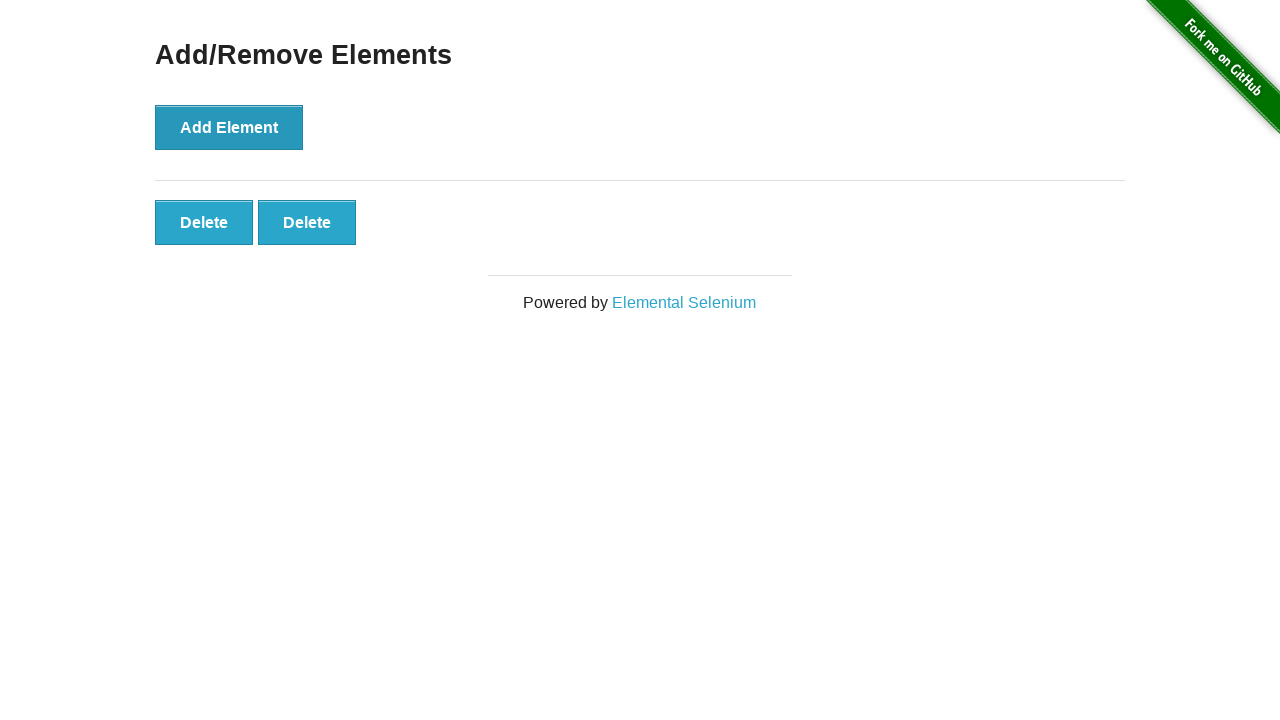

Deleted first created element at (307, 222) on xpath=//*[@id='elements']/button[2]
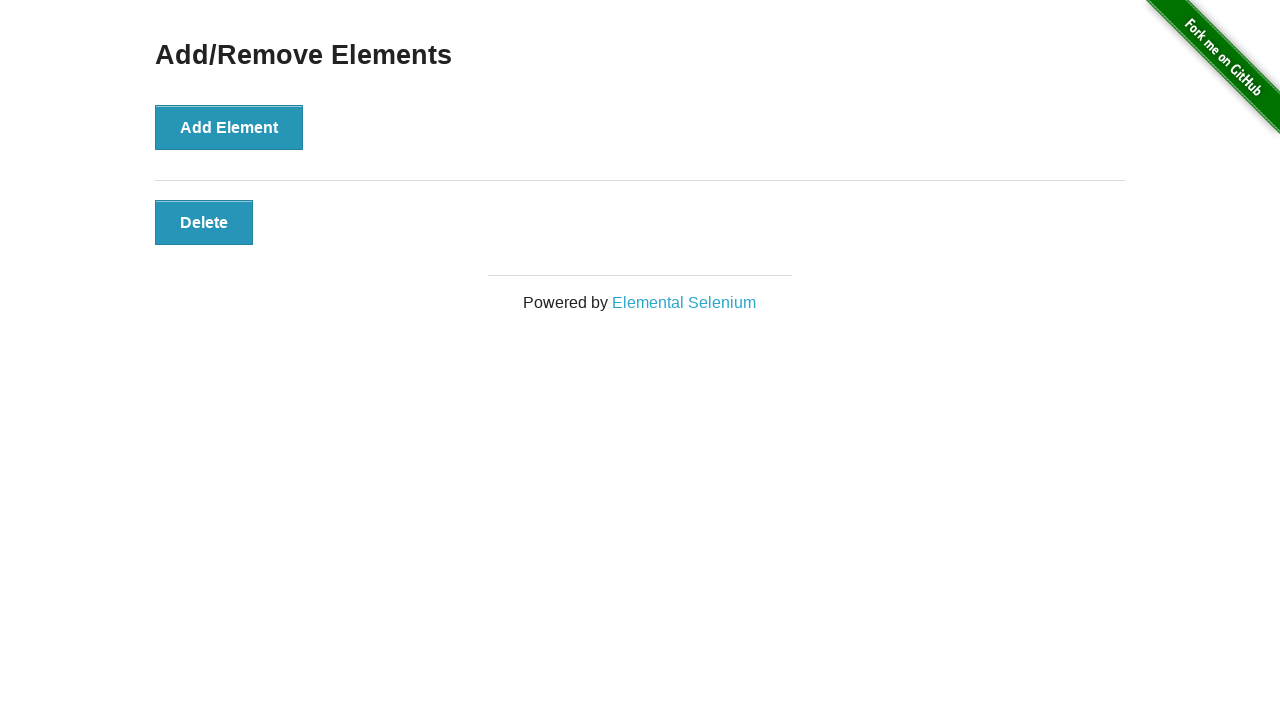

Deleted second created element at (204, 222) on xpath=//*[@id='elements']/button[1]
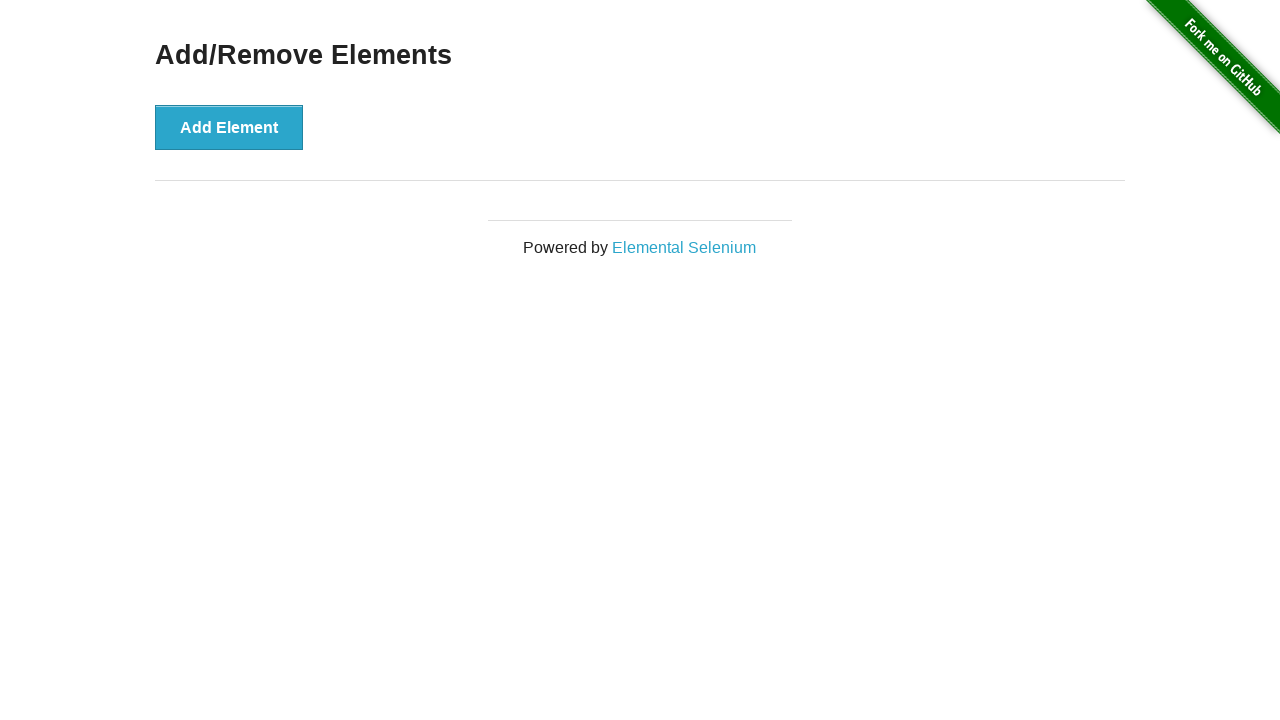

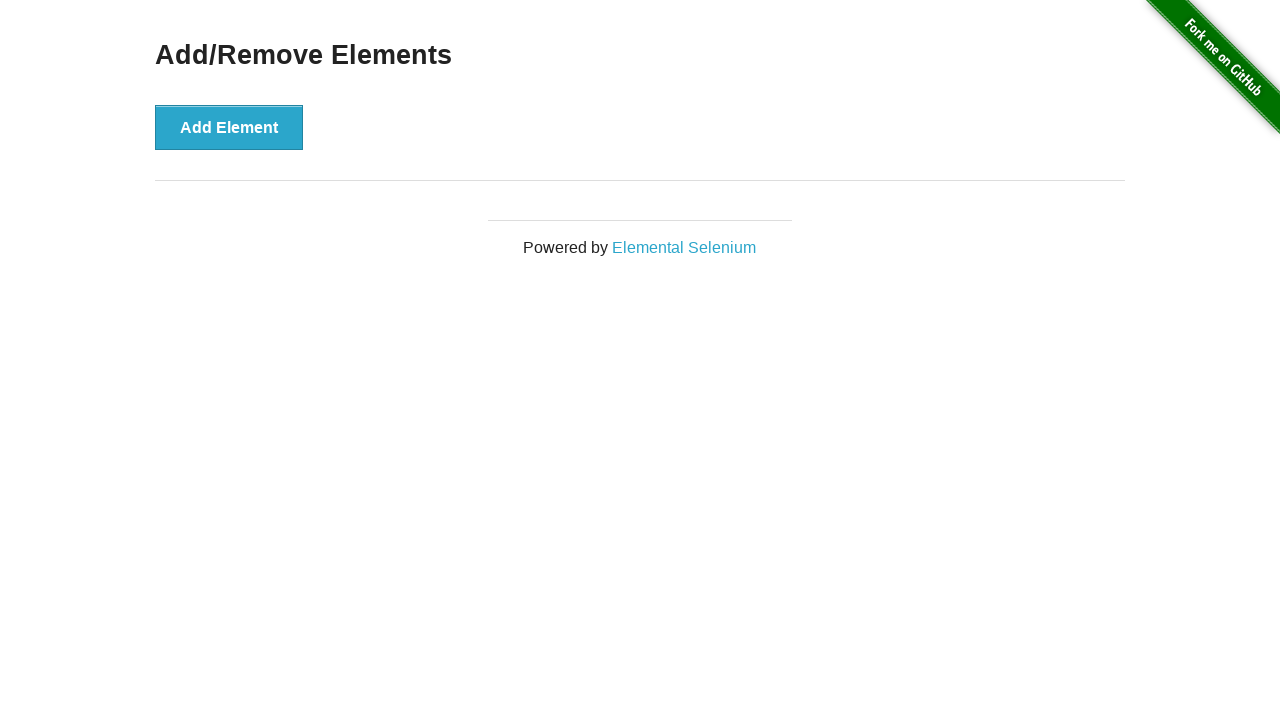